Tests an e-commerce shopping flow on Automation Exercise website by navigating to Women's Dress category, adding two products to cart, viewing the cart, and proceeding to checkout.

Starting URL: https://www.automationexercise.com/

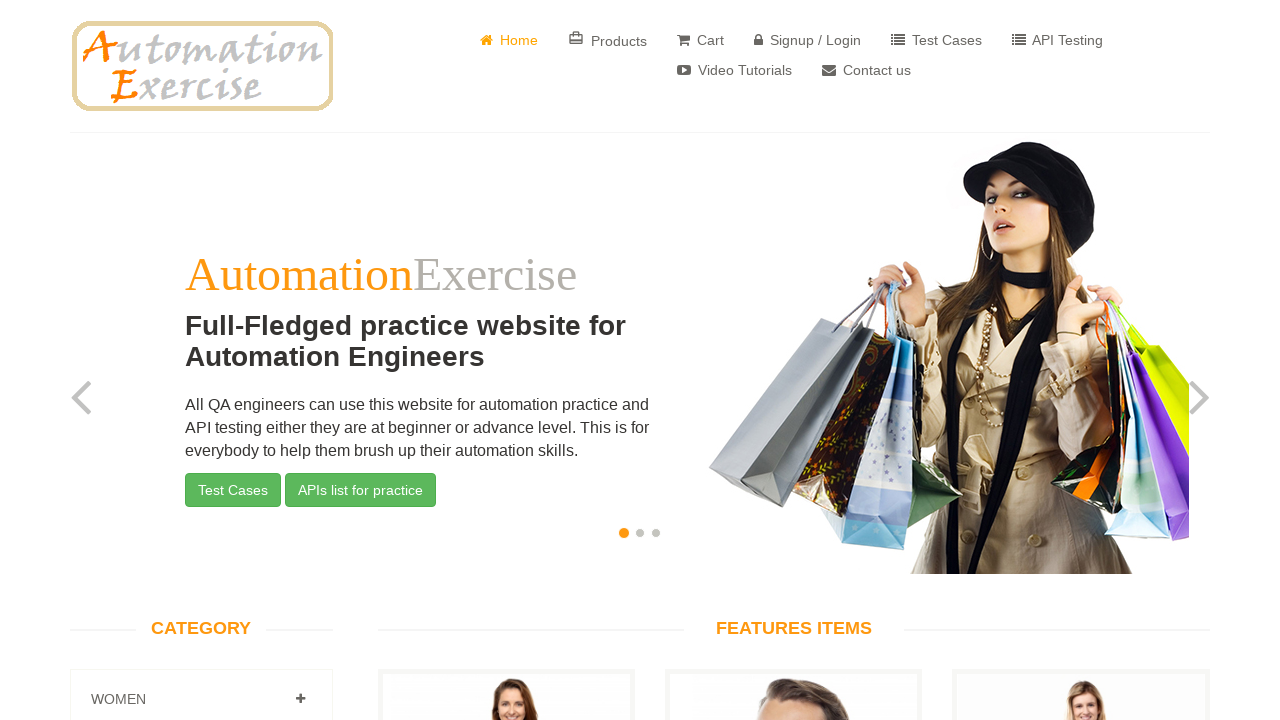

Clicked on Women category heading at (201, 699) on internal:role=heading[name=" Women"i]
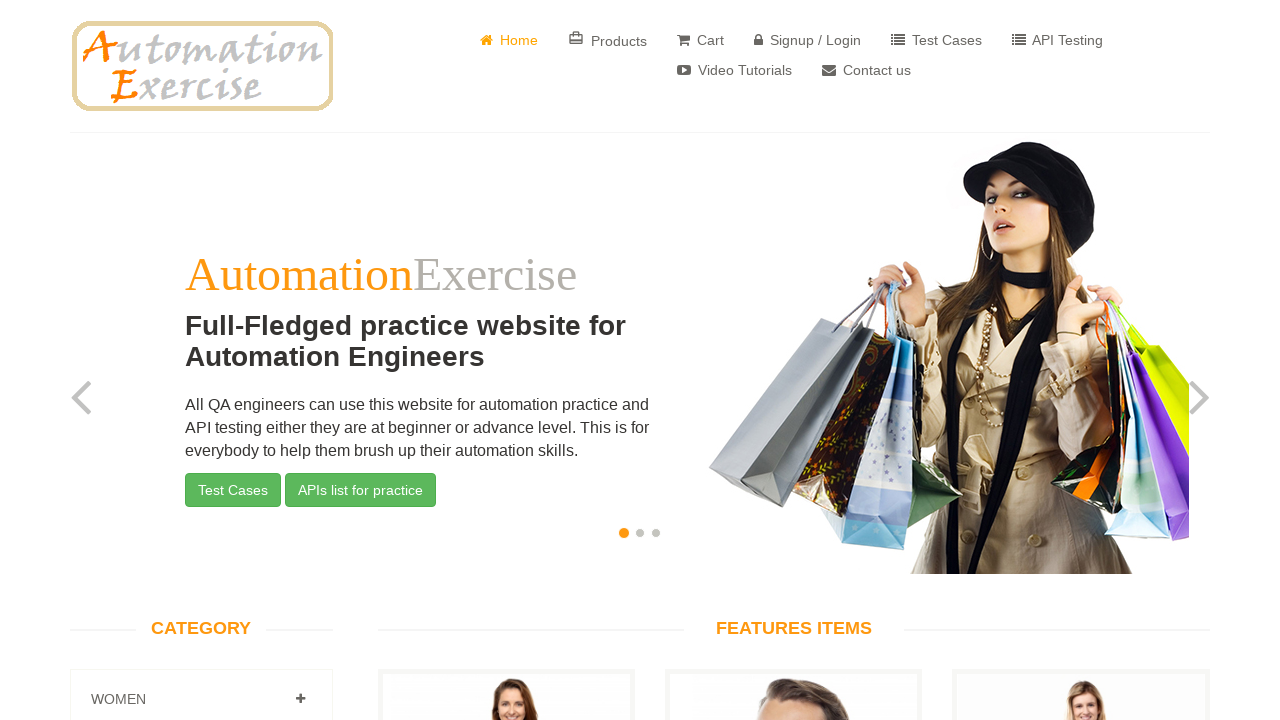

Clicked on Women category link at (300, 699) on internal:role=link[name=" Women"i]
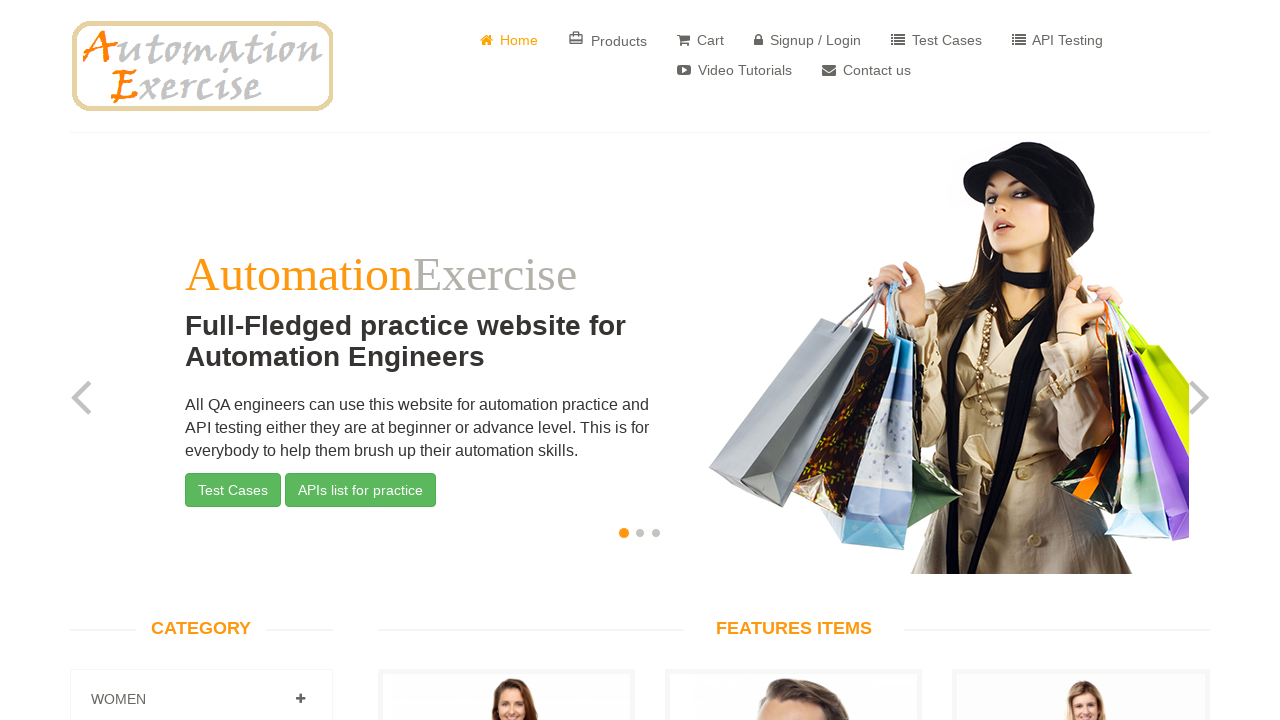

Clicked on Dress subcategory at (127, 360) on internal:role=link[name="Dress"i]
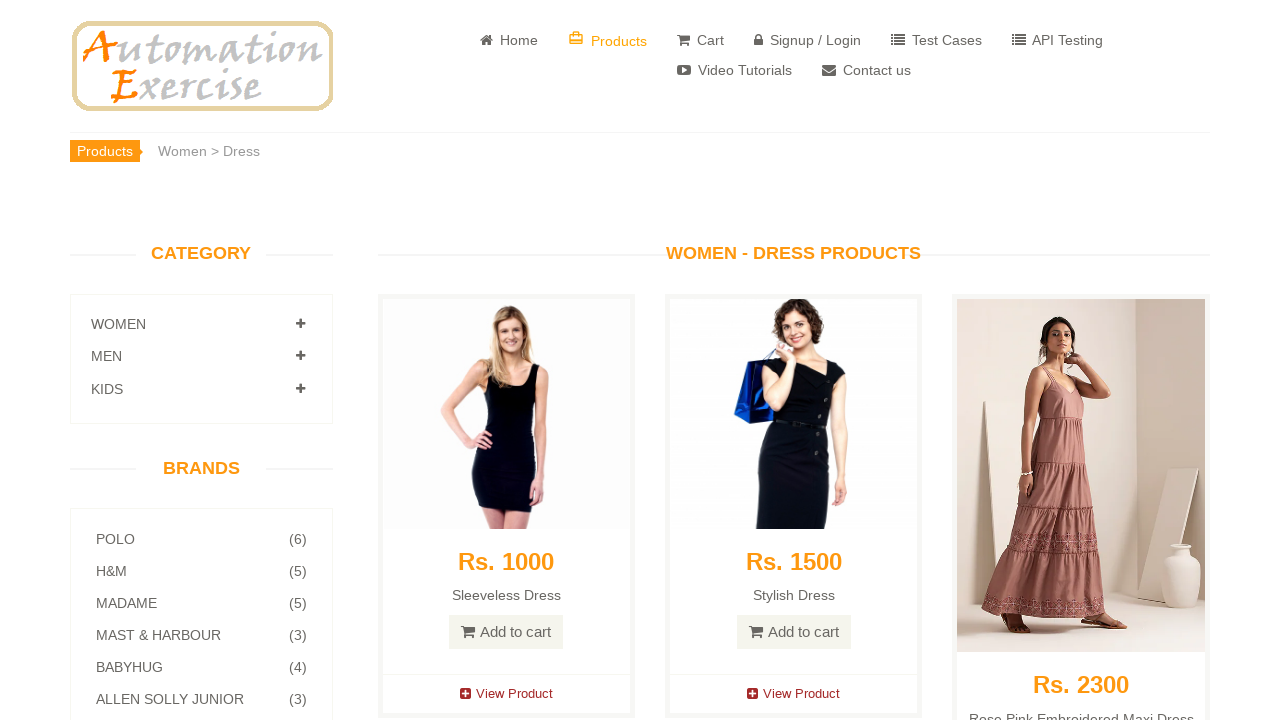

Hovered over first product at (794, 486) on div:nth-child(4) > .product-image-wrapper > .single-products
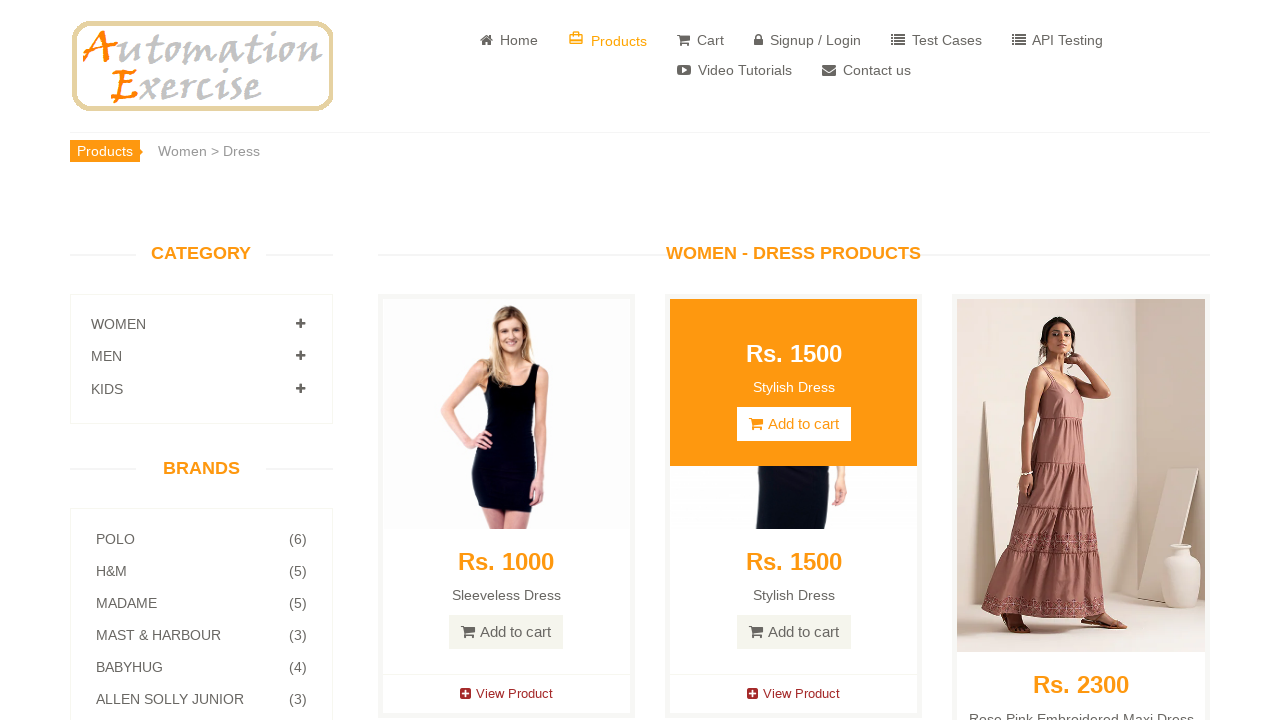

Clicked add to cart button on first product at (794, 186) on div:nth-child(4) > .product-image-wrapper > .single-products > .product-overlay 
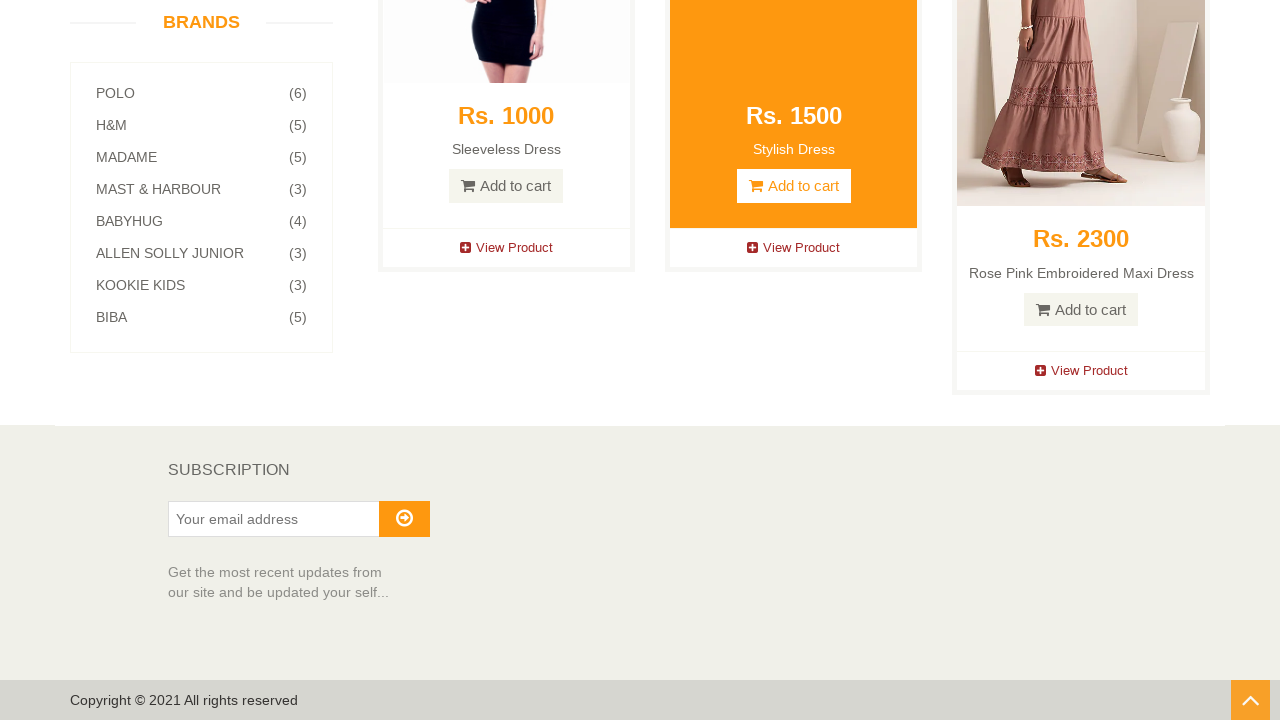

Clicked Continue Shopping button at (640, 336) on internal:role=button[name="Continue Shopping"i]
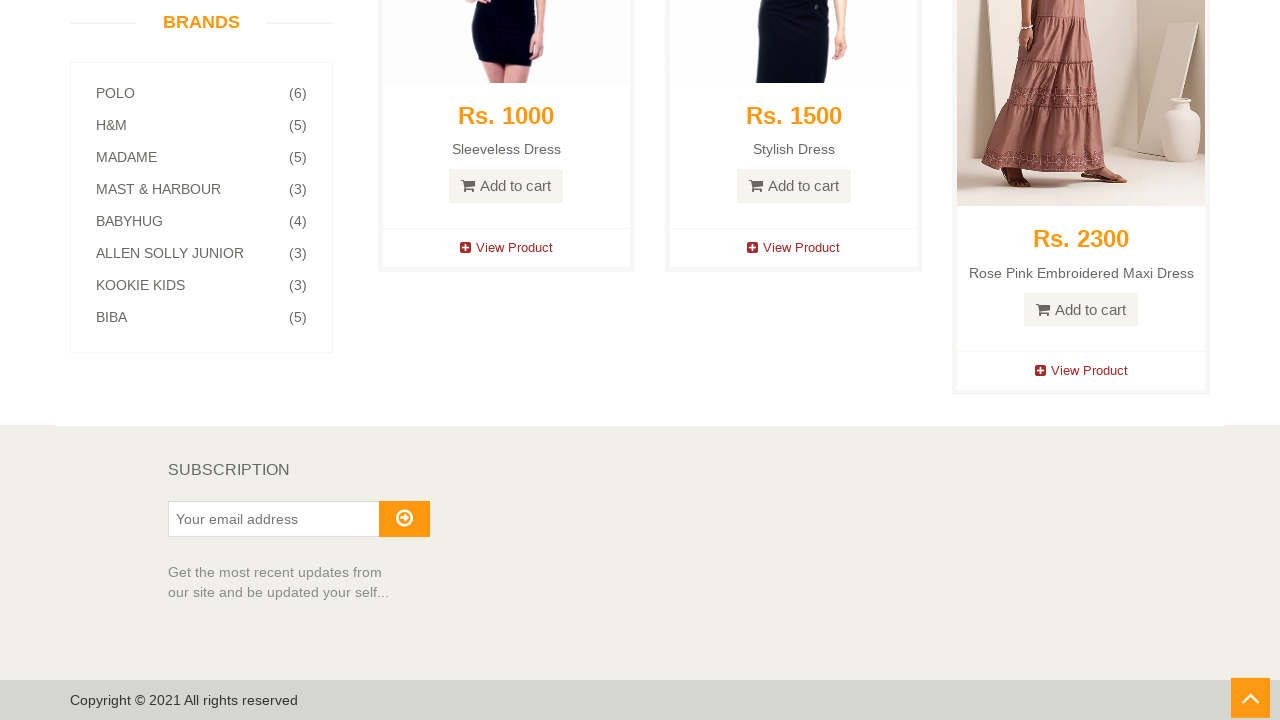

Hovered over second product at (1081, 250) on div:nth-child(5) > .product-image-wrapper > .single-products
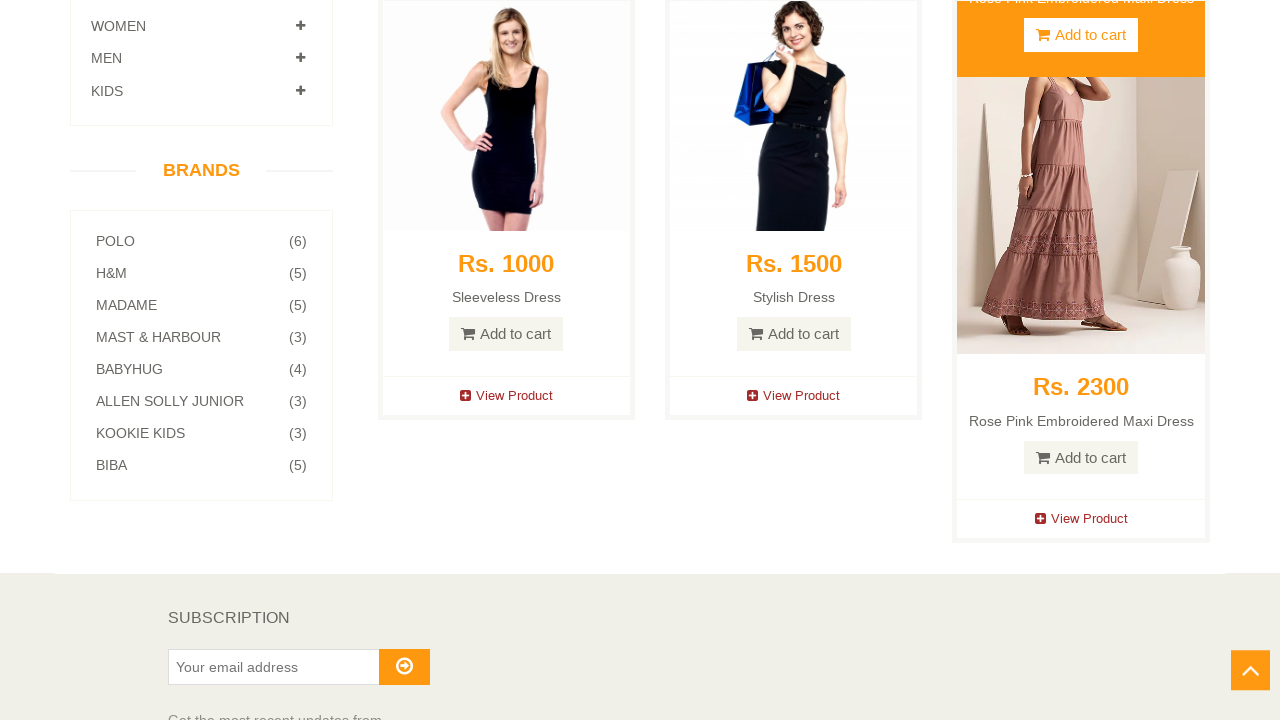

Clicked add to cart button on second product at (1081, 457) on div:nth-child(5) > .product-image-wrapper > .single-products > .product-overlay 
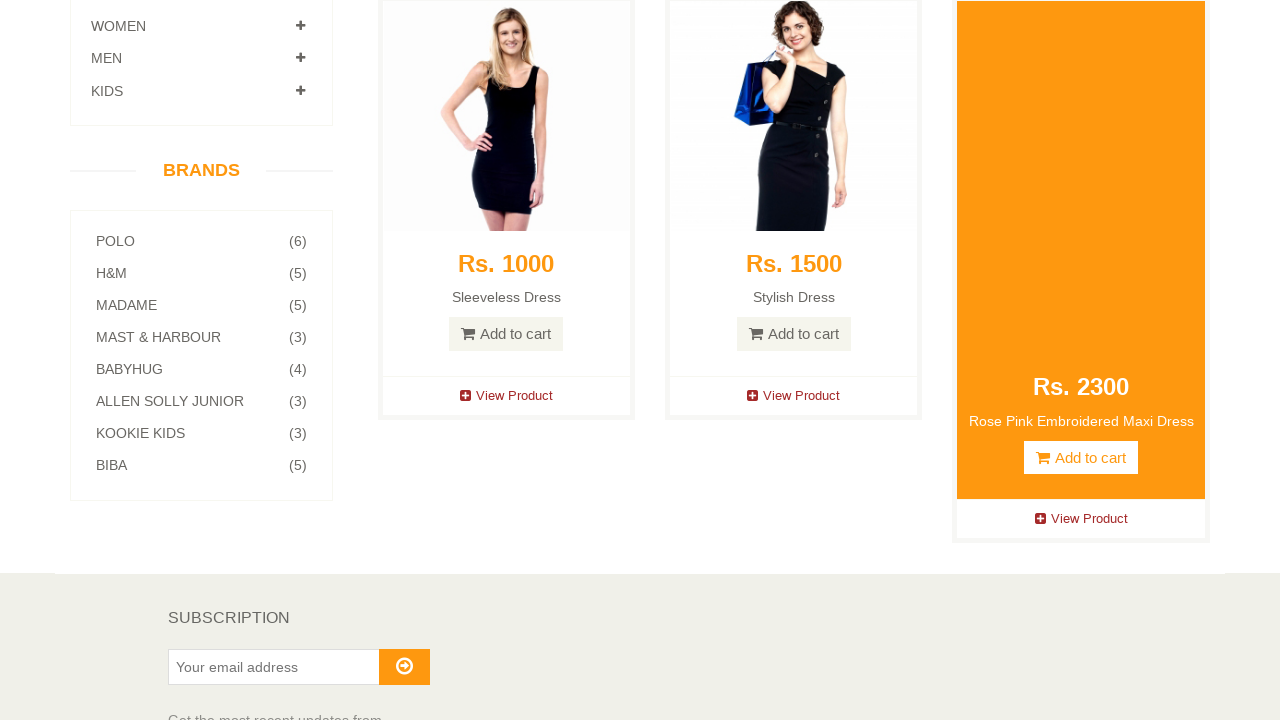

Clicked View Cart link at (640, 242) on internal:role=link[name="View Cart"i]
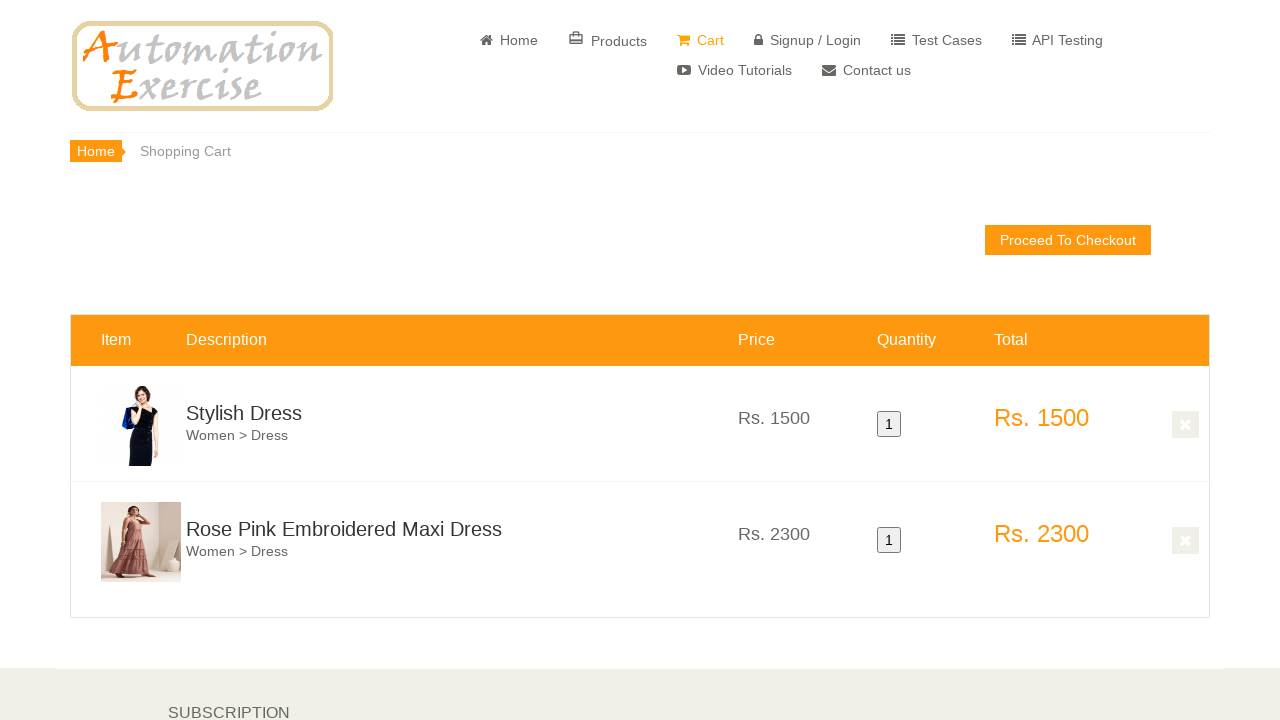

Clicked Proceed To Checkout button at (1068, 240) on internal:text="Proceed To Checkout"i
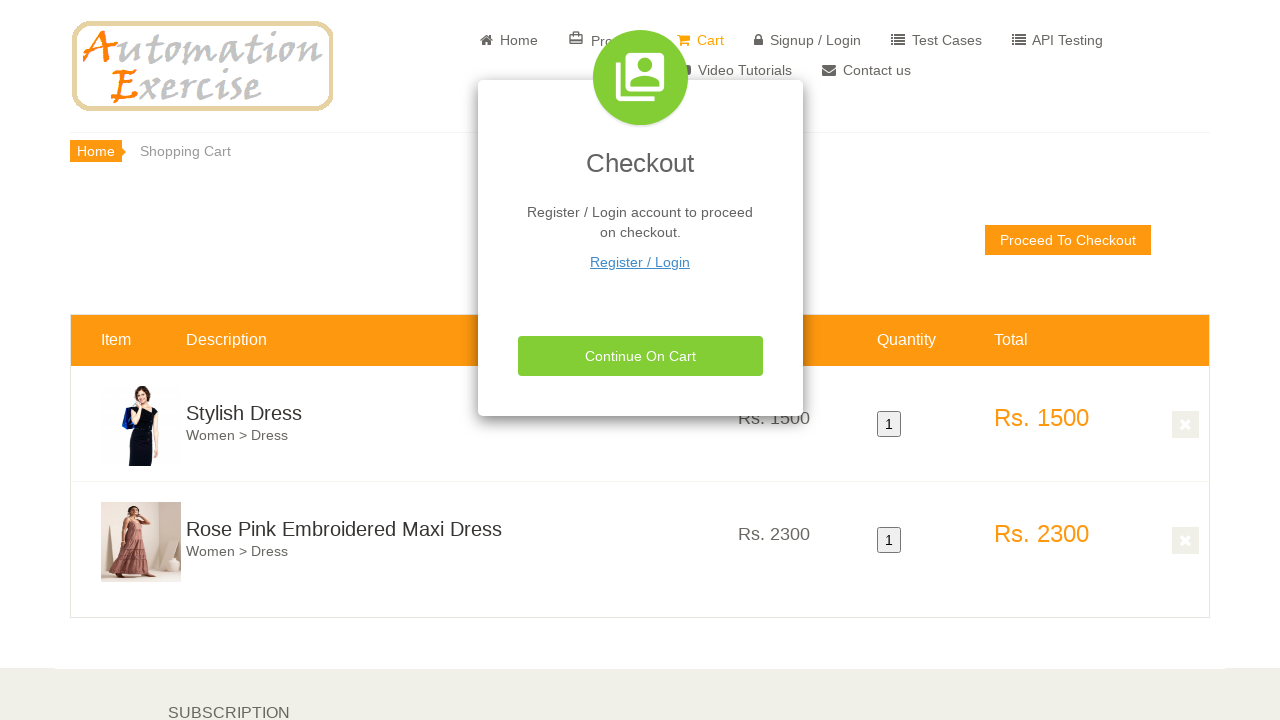

Clicked Continue On Cart button at (640, 356) on internal:role=button[name="Continue On Cart"i]
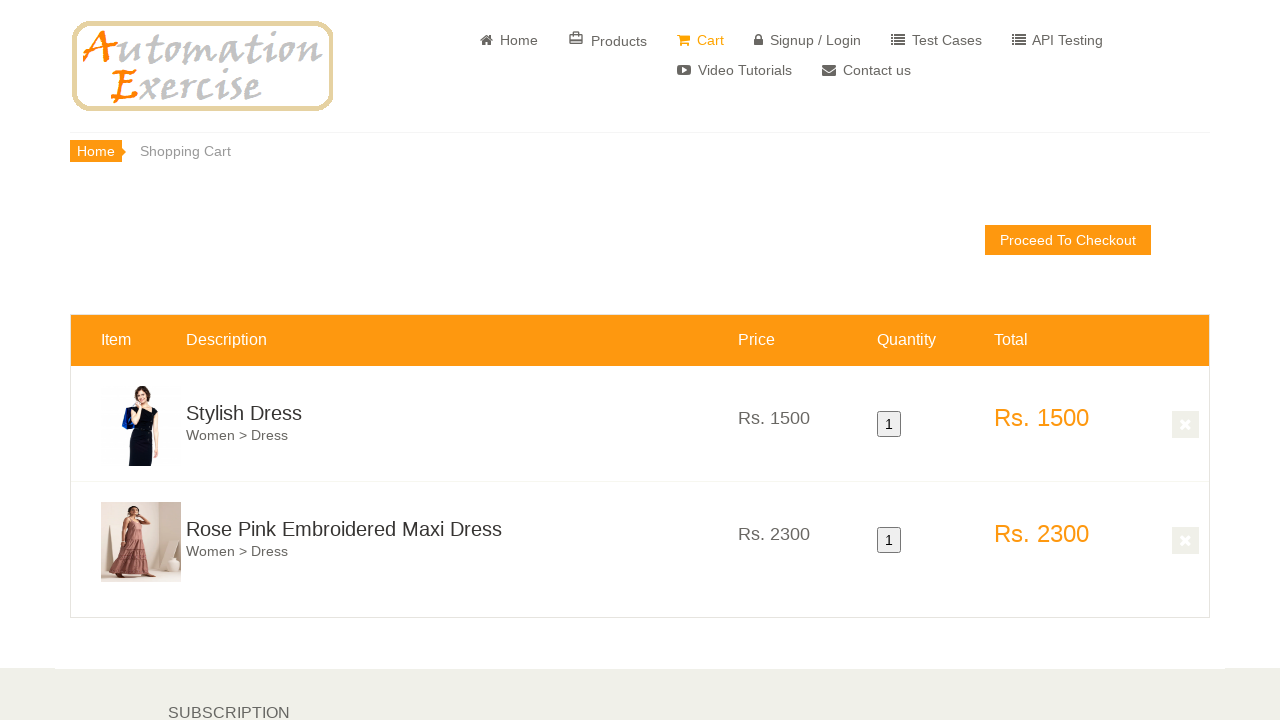

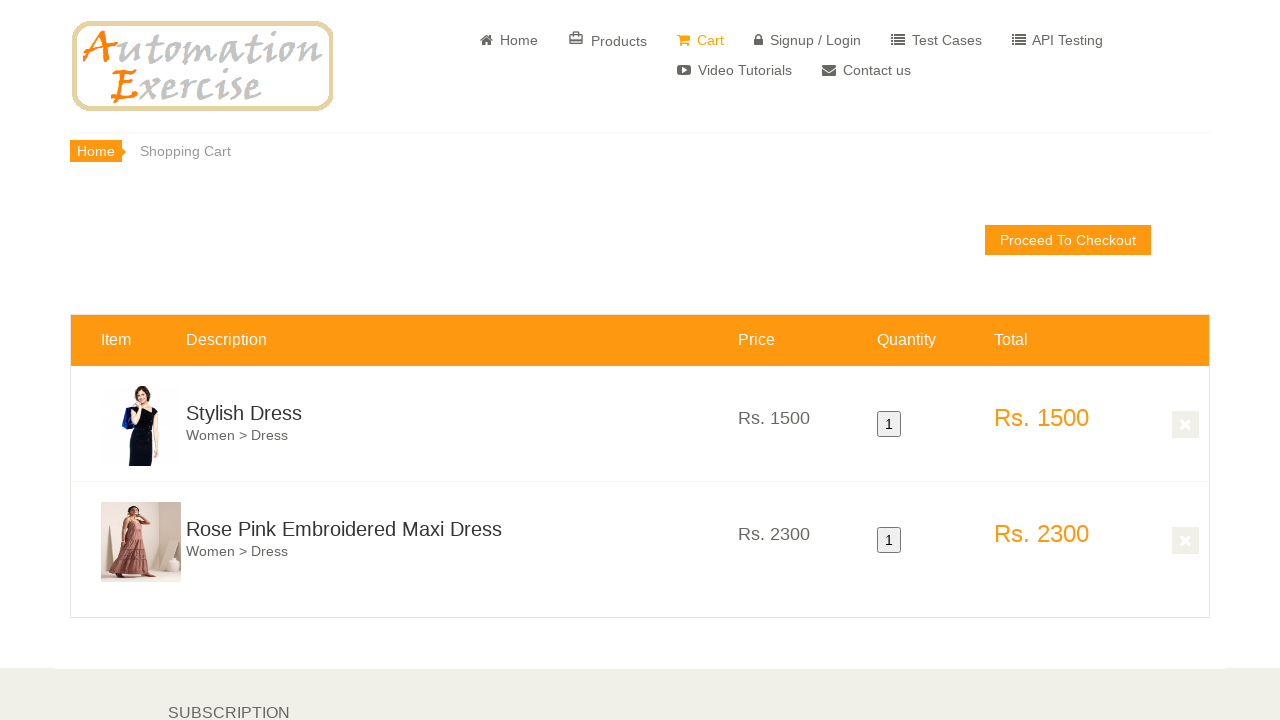